Navigates to another page and then uses browser back button to return to the previous page

Starting URL: https://the-internet.herokuapp.com

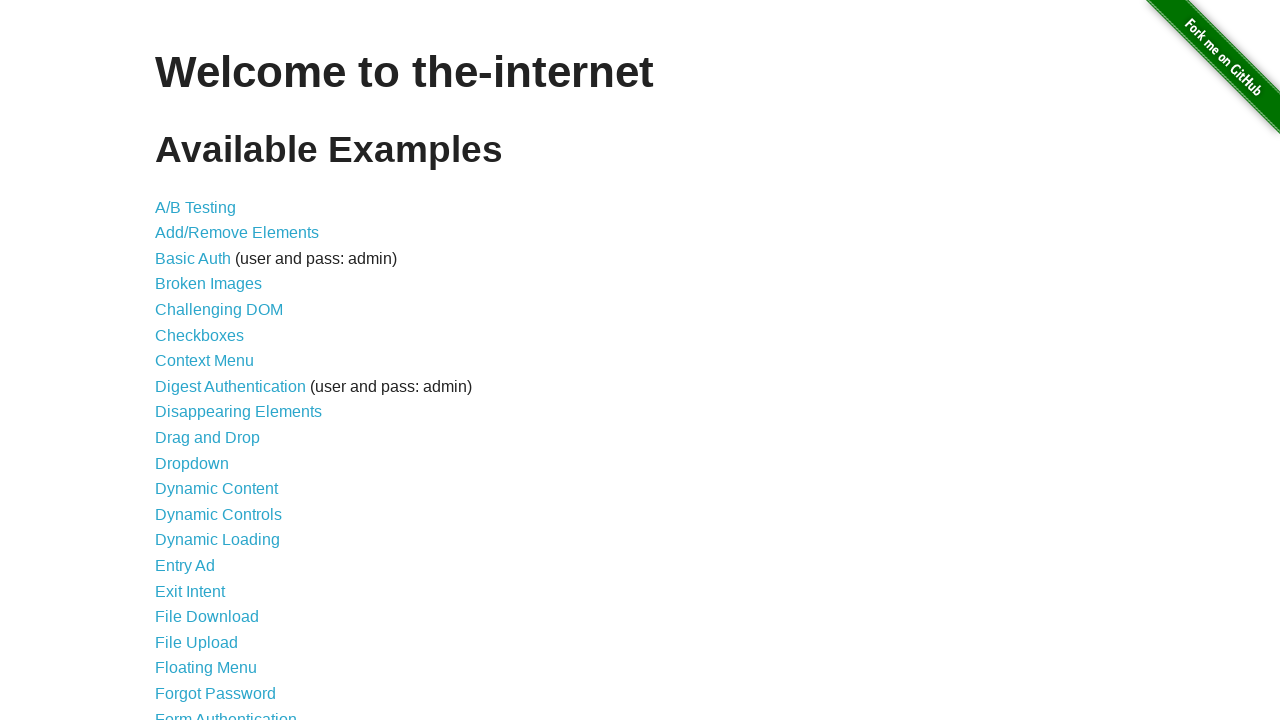

Navigated to login page at https://the-internet.herokuapp.com/login
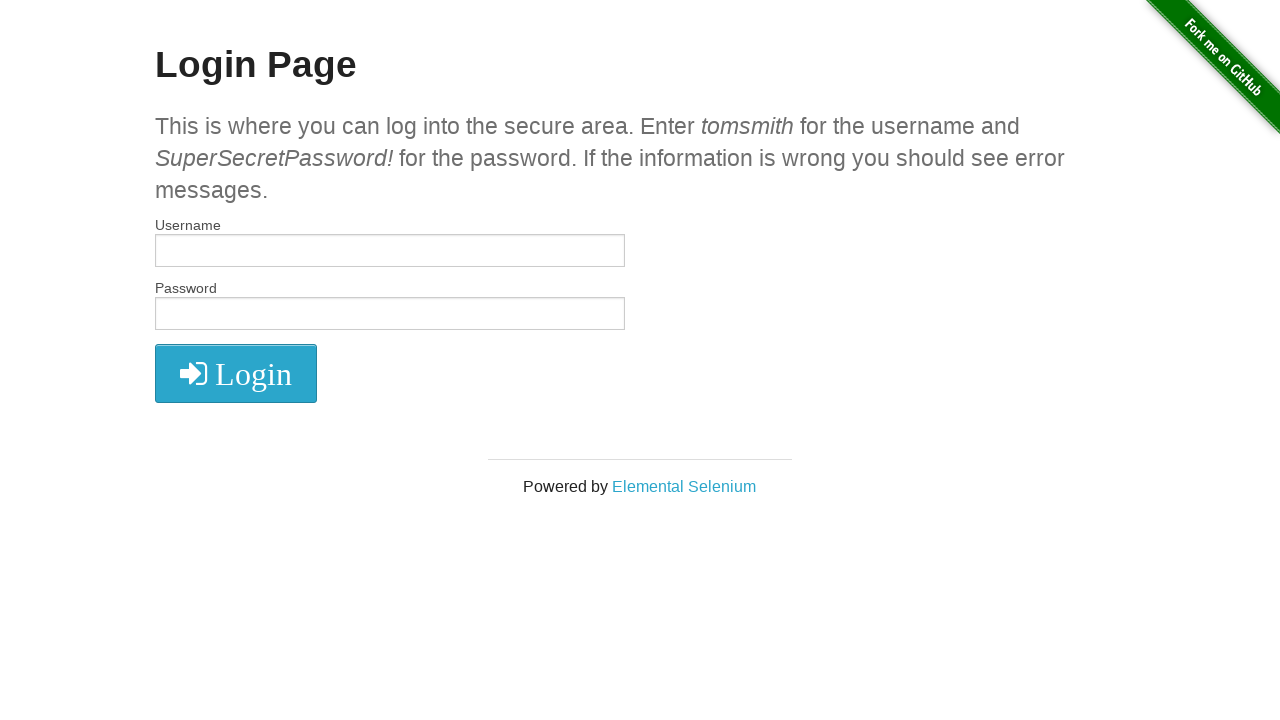

Used browser back button to return to previous page
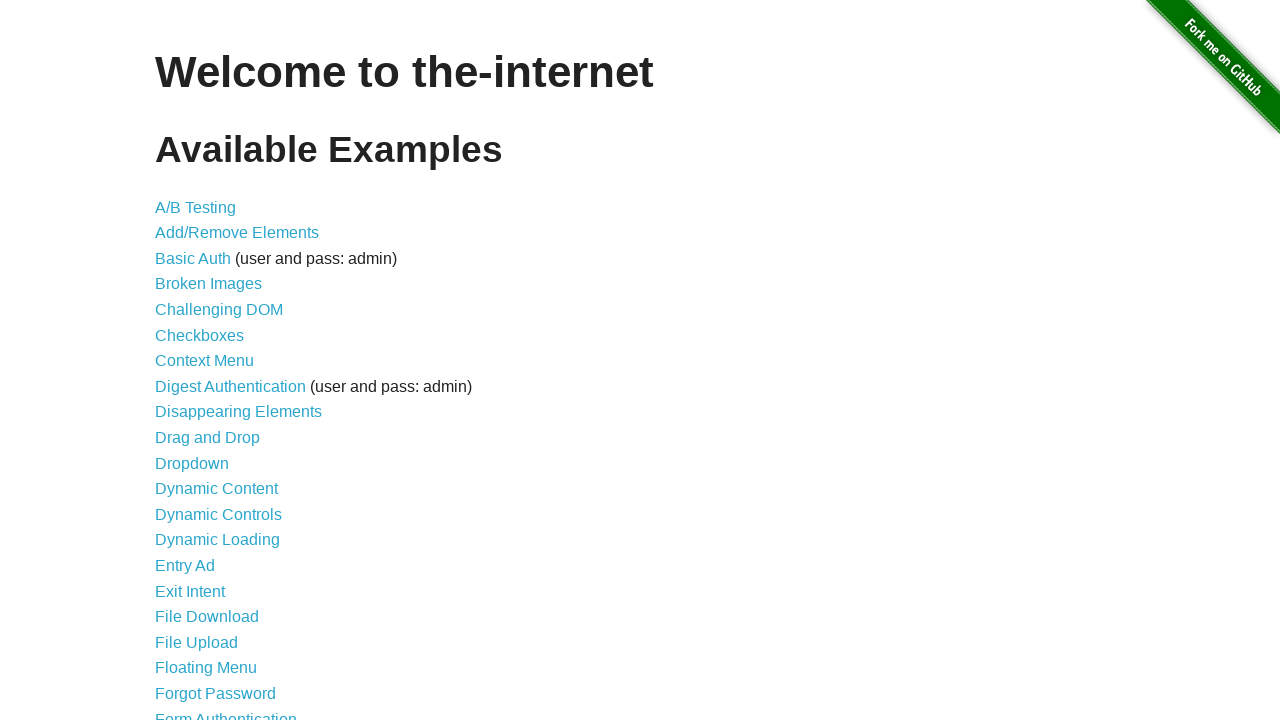

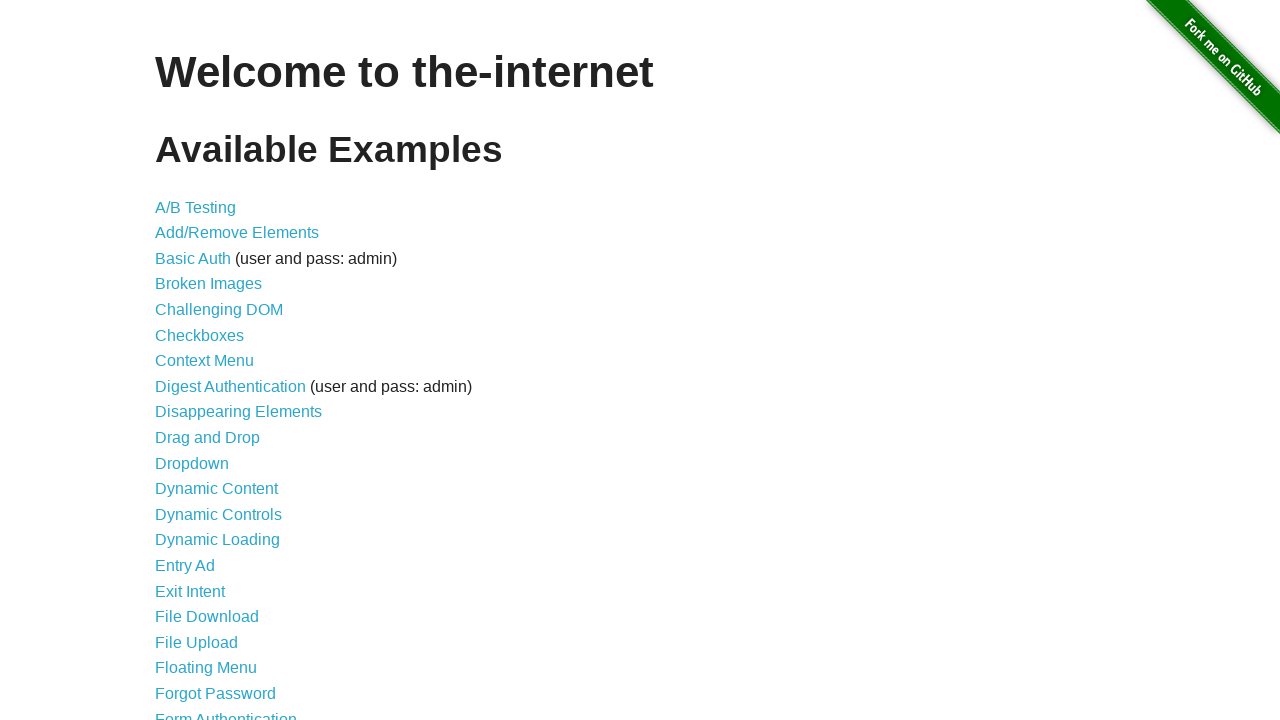